Tests opening a new browser tab by navigating to a page, opening a new tab, navigating to a second URL in that tab, and verifying two tabs are open.

Starting URL: https://the-internet.herokuapp.com/windows

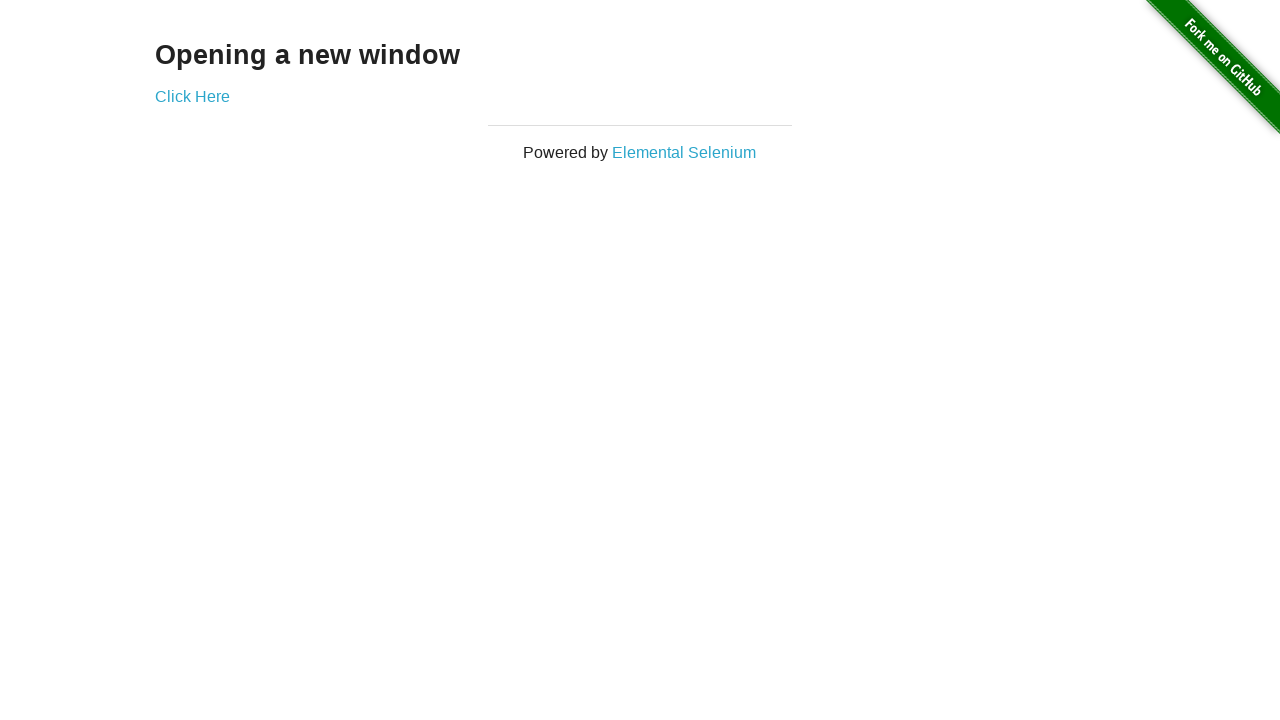

Opened a new browser tab
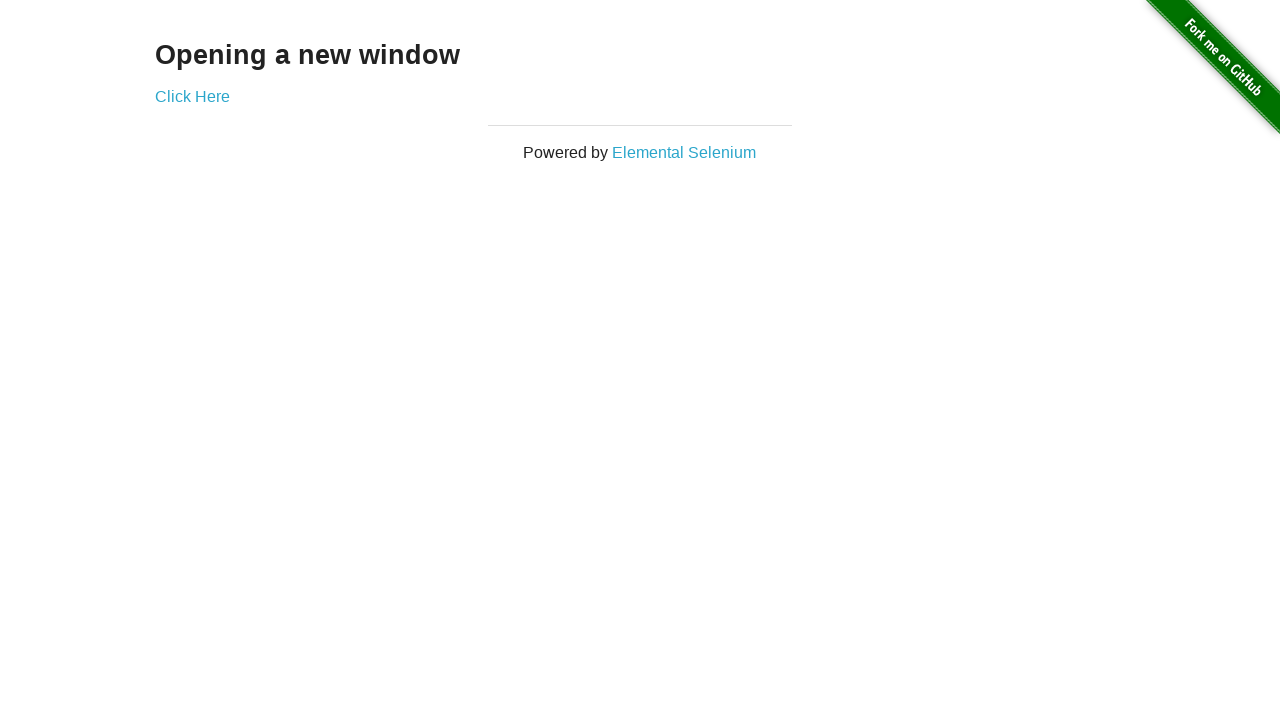

Navigated to https://the-internet.herokuapp.com/typos in the new tab
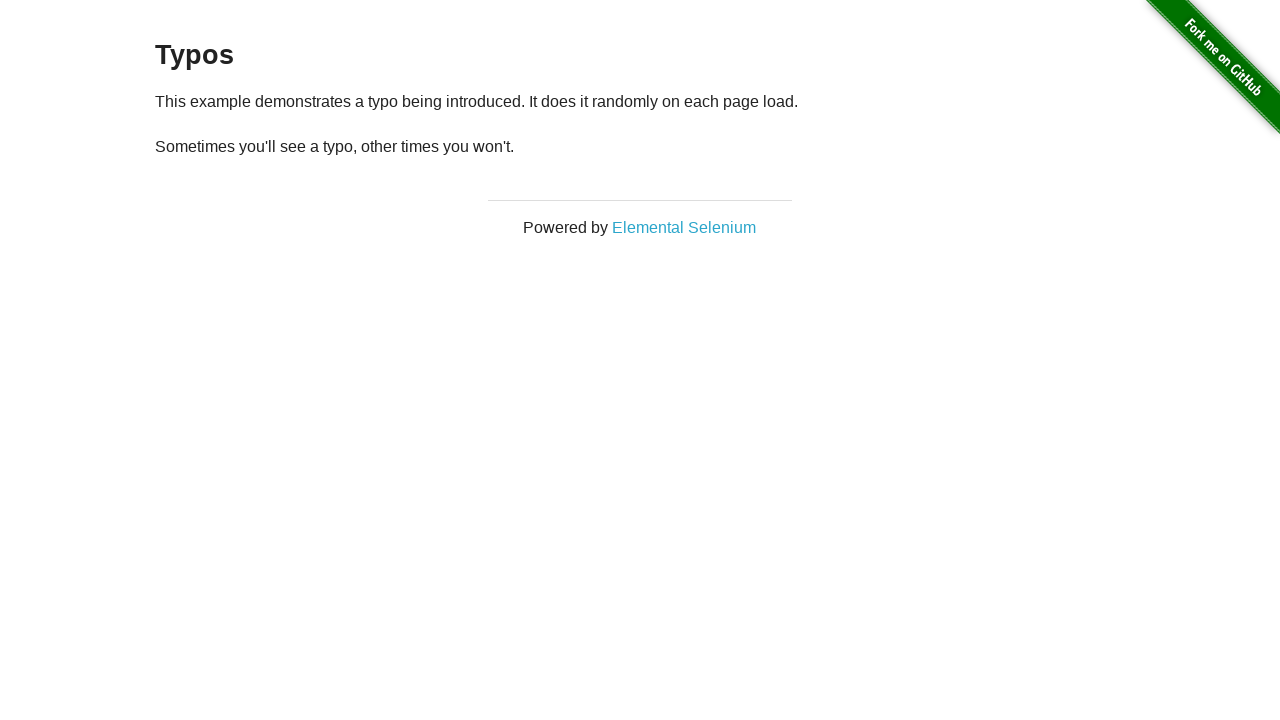

Verified that 2 tabs are open
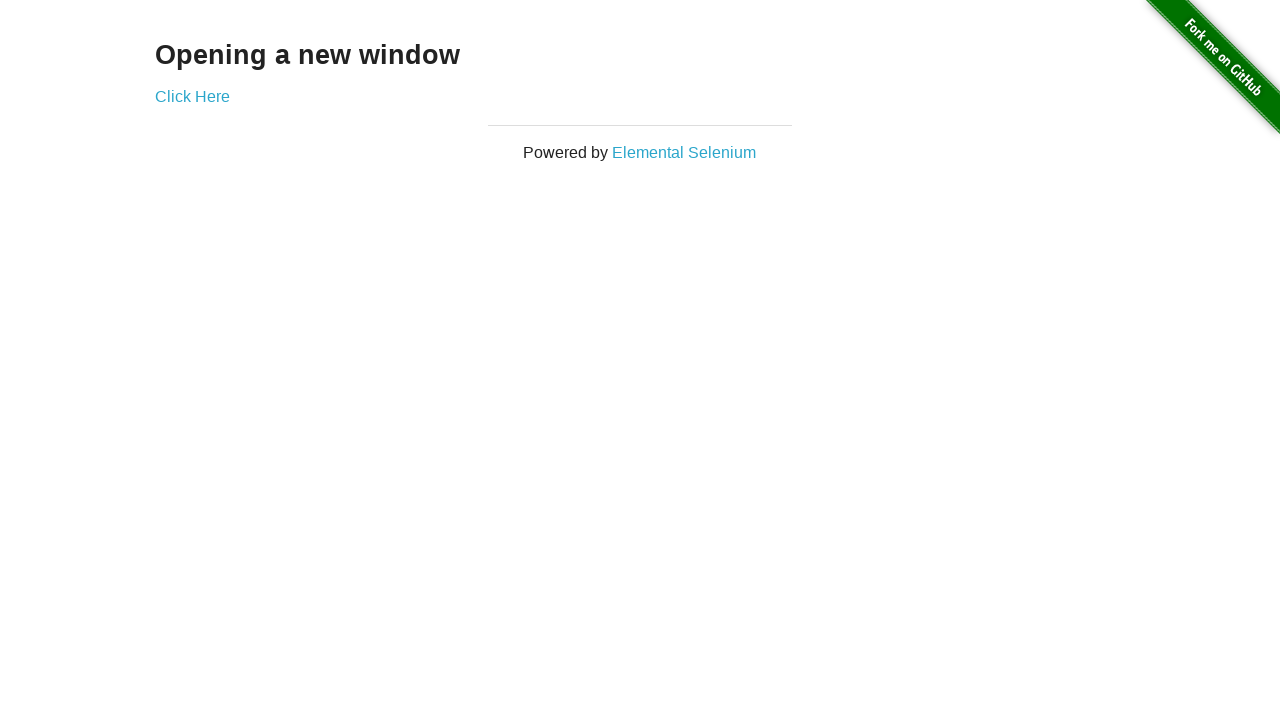

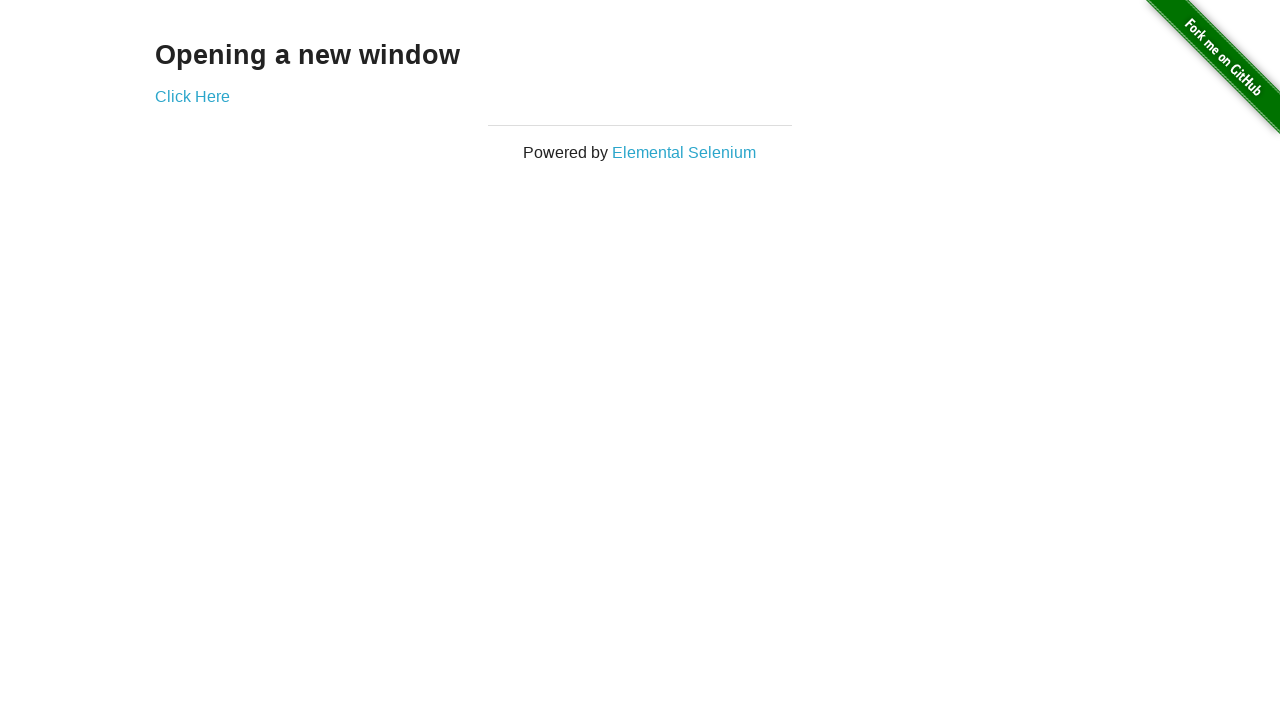